Tests unmarking todo items as complete by unchecking their checkboxes

Starting URL: https://demo.playwright.dev/todomvc

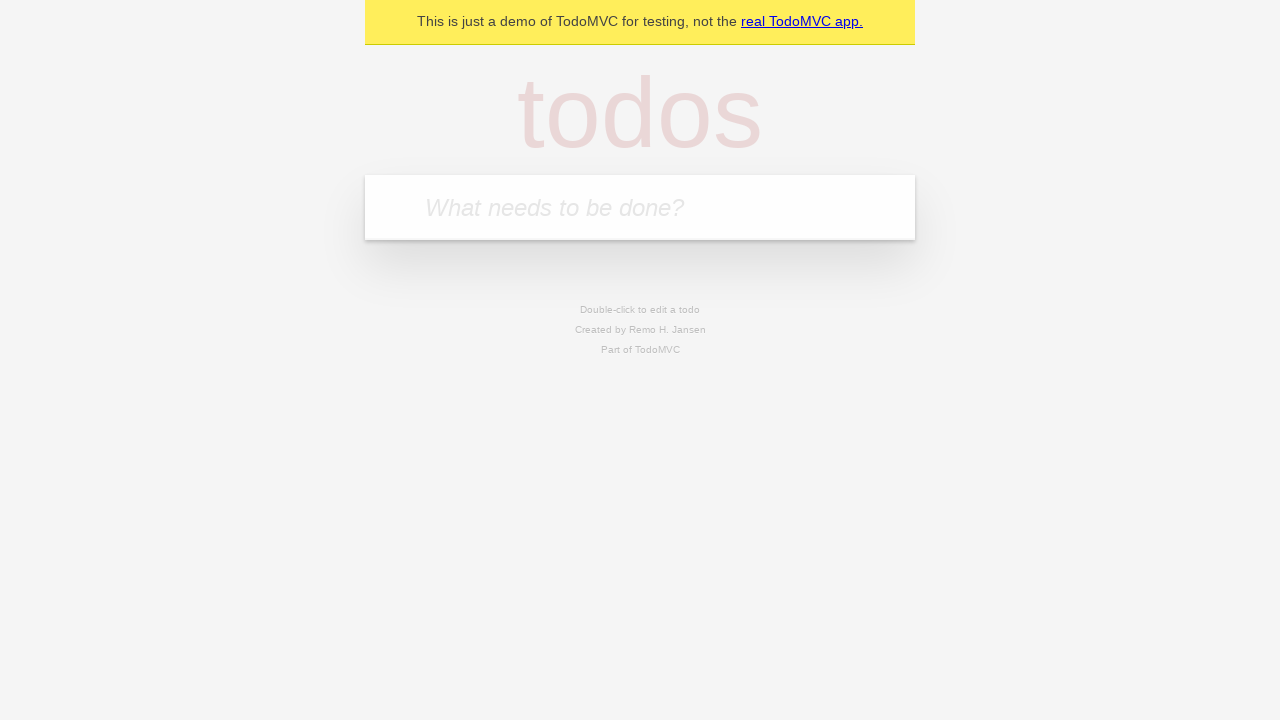

Filled todo input with 'buy some cheese' on internal:attr=[placeholder="What needs to be done?"i]
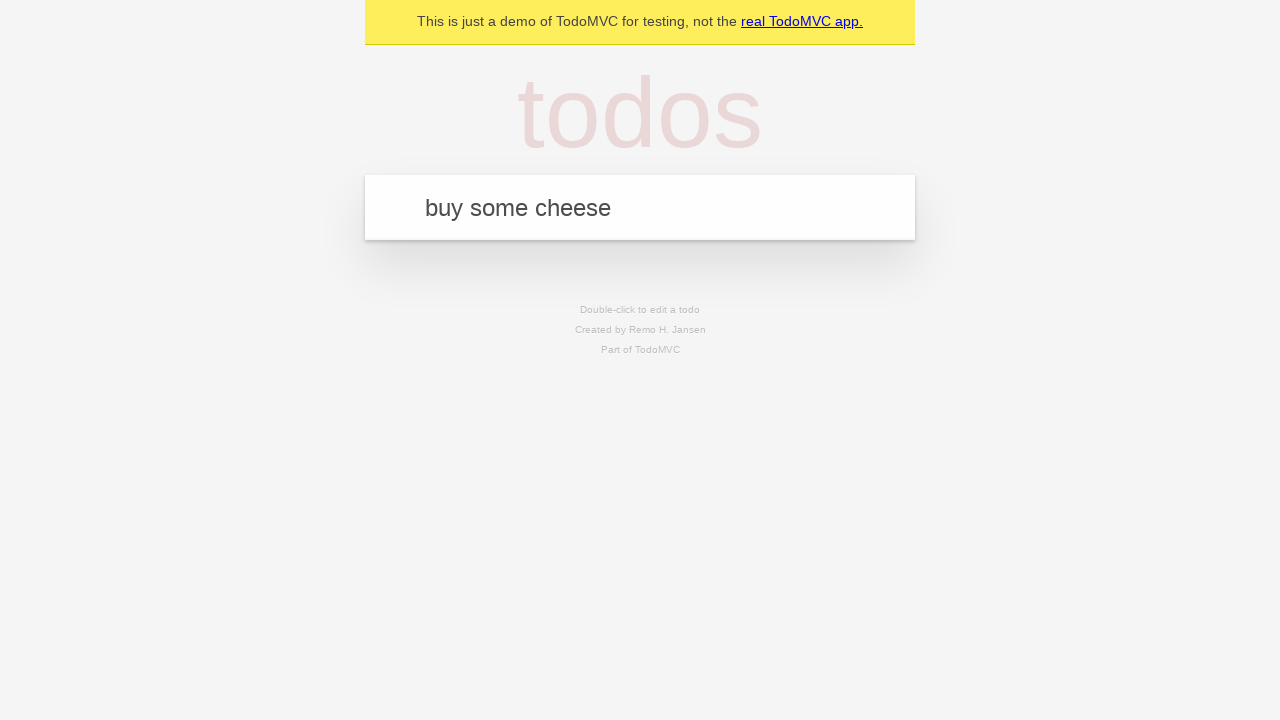

Pressed Enter to create first todo item on internal:attr=[placeholder="What needs to be done?"i]
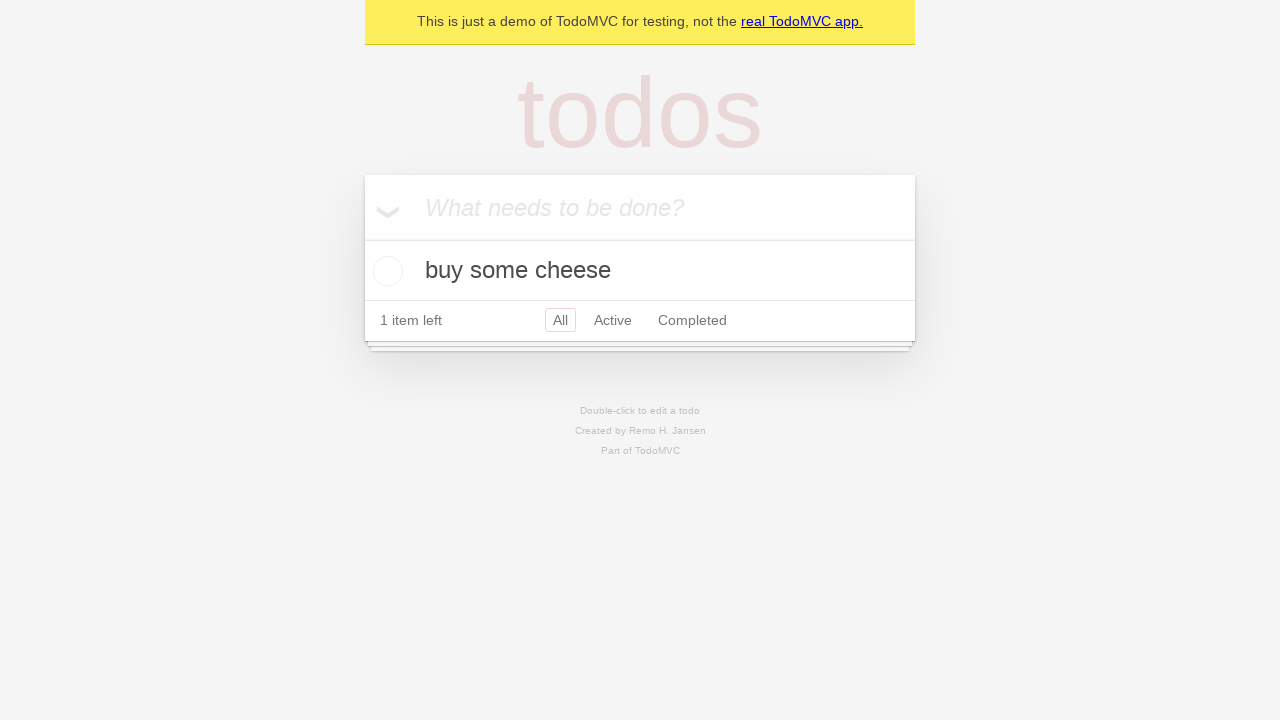

Filled todo input with 'feed the cat' on internal:attr=[placeholder="What needs to be done?"i]
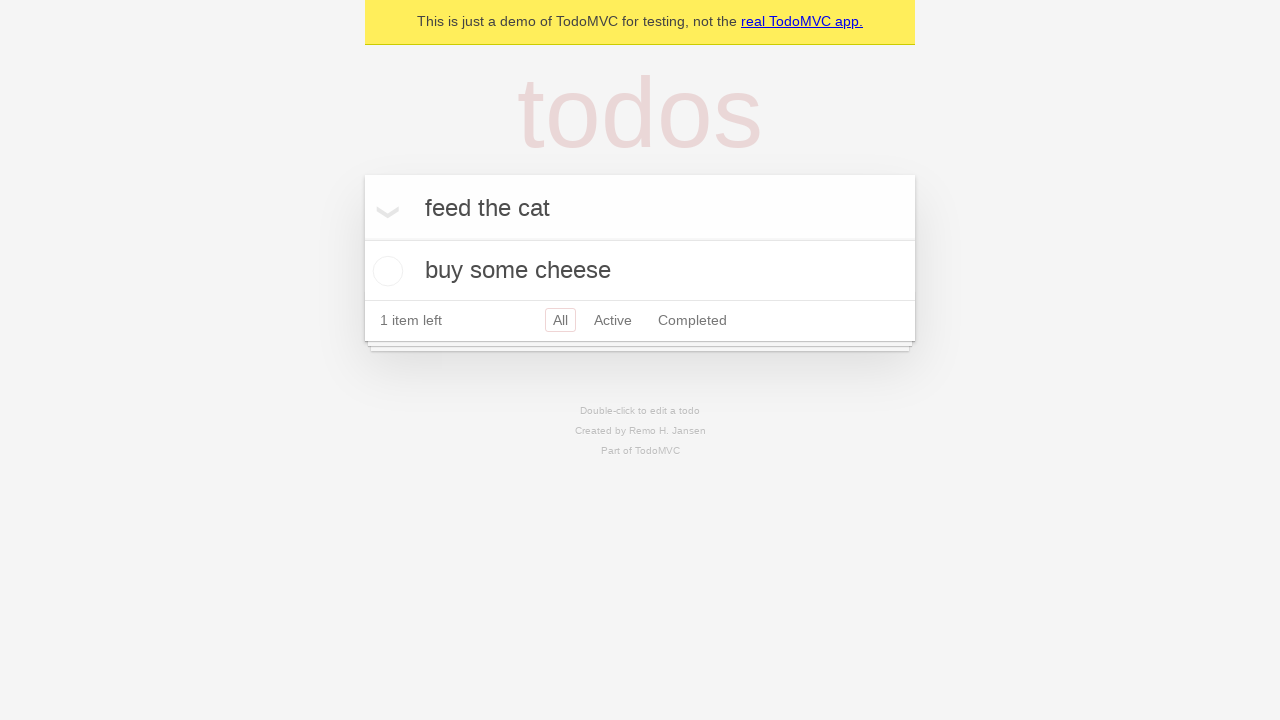

Pressed Enter to create second todo item on internal:attr=[placeholder="What needs to be done?"i]
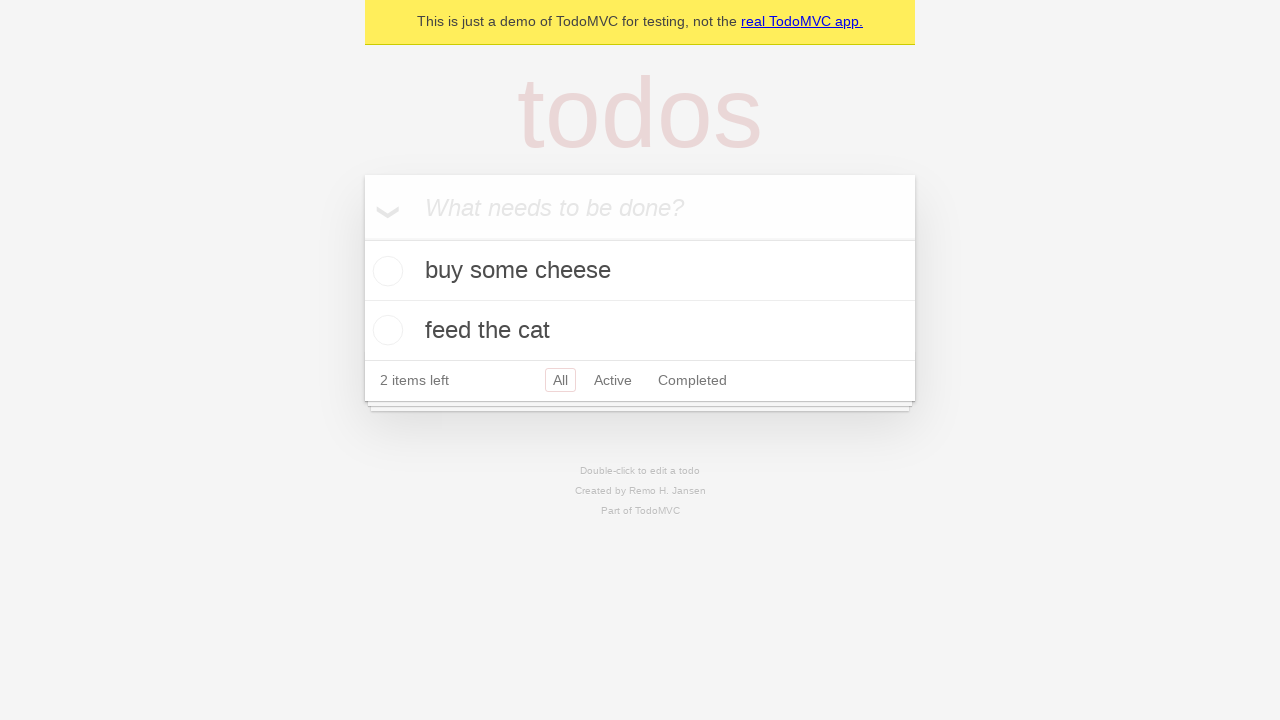

Checked first todo item checkbox to mark as complete at (385, 271) on internal:testid=[data-testid="todo-item"s] >> nth=0 >> internal:role=checkbox
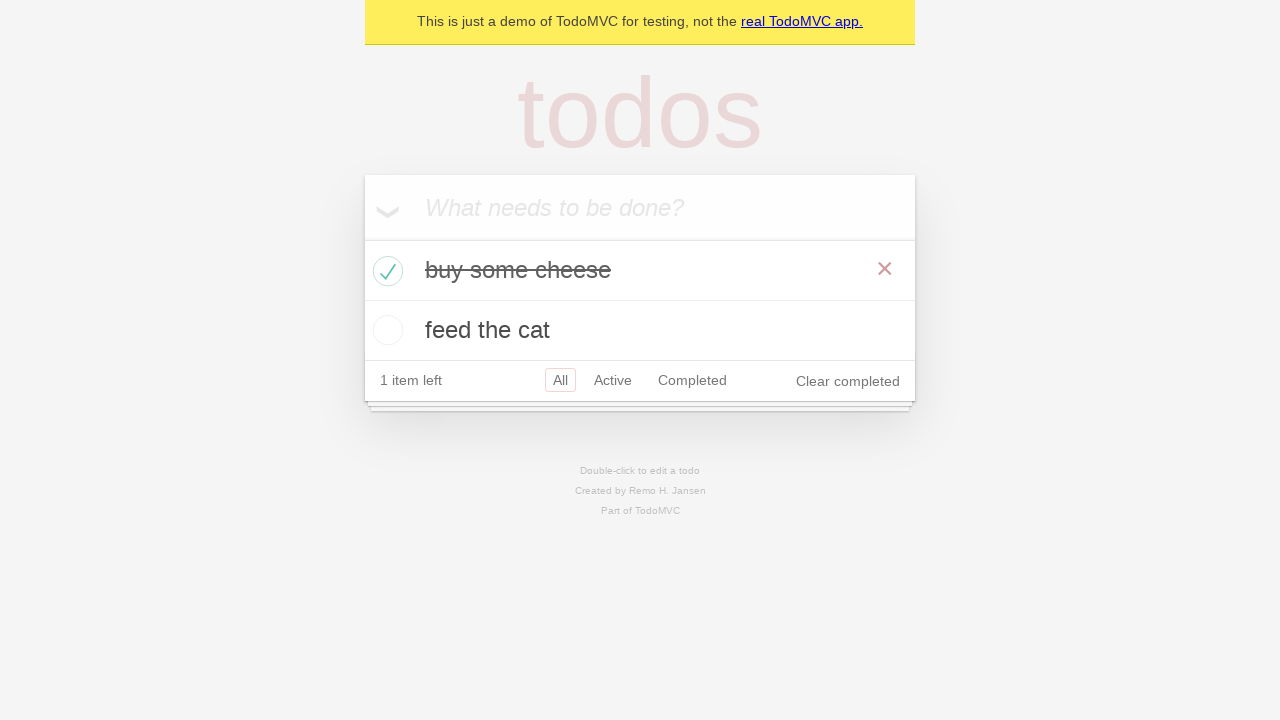

Unchecked first todo item checkbox to mark as incomplete at (385, 271) on internal:testid=[data-testid="todo-item"s] >> nth=0 >> internal:role=checkbox
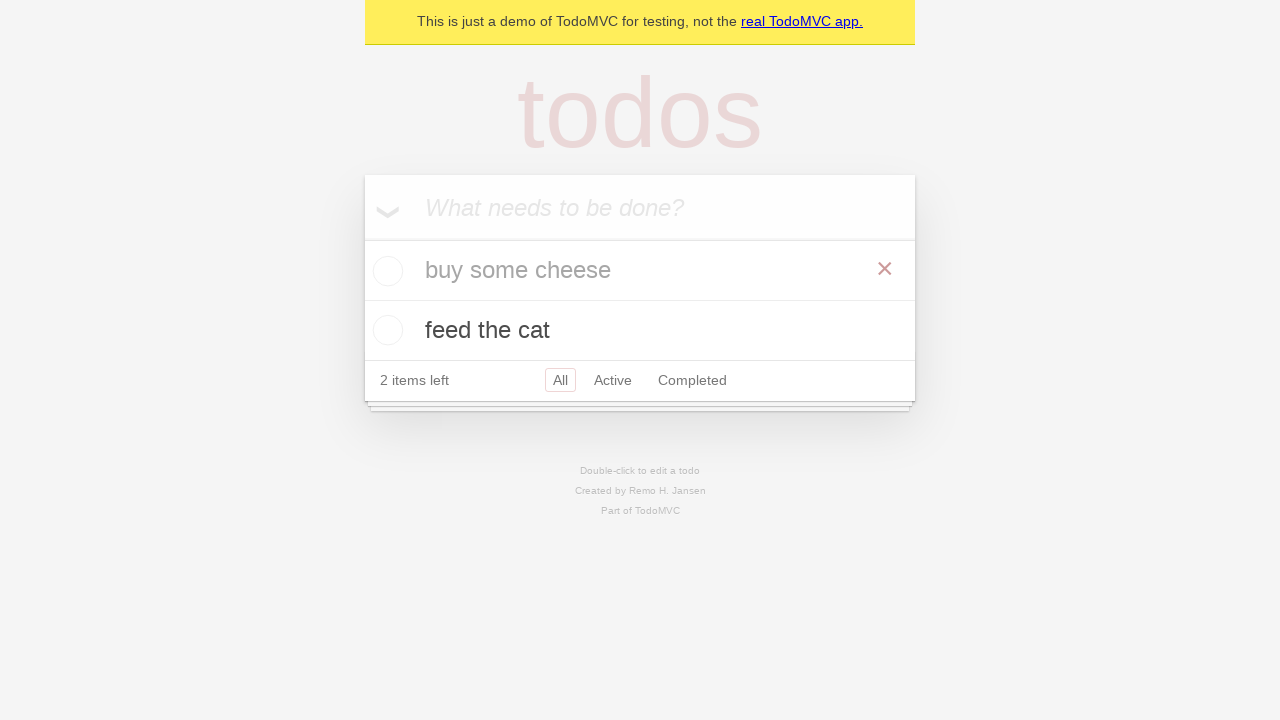

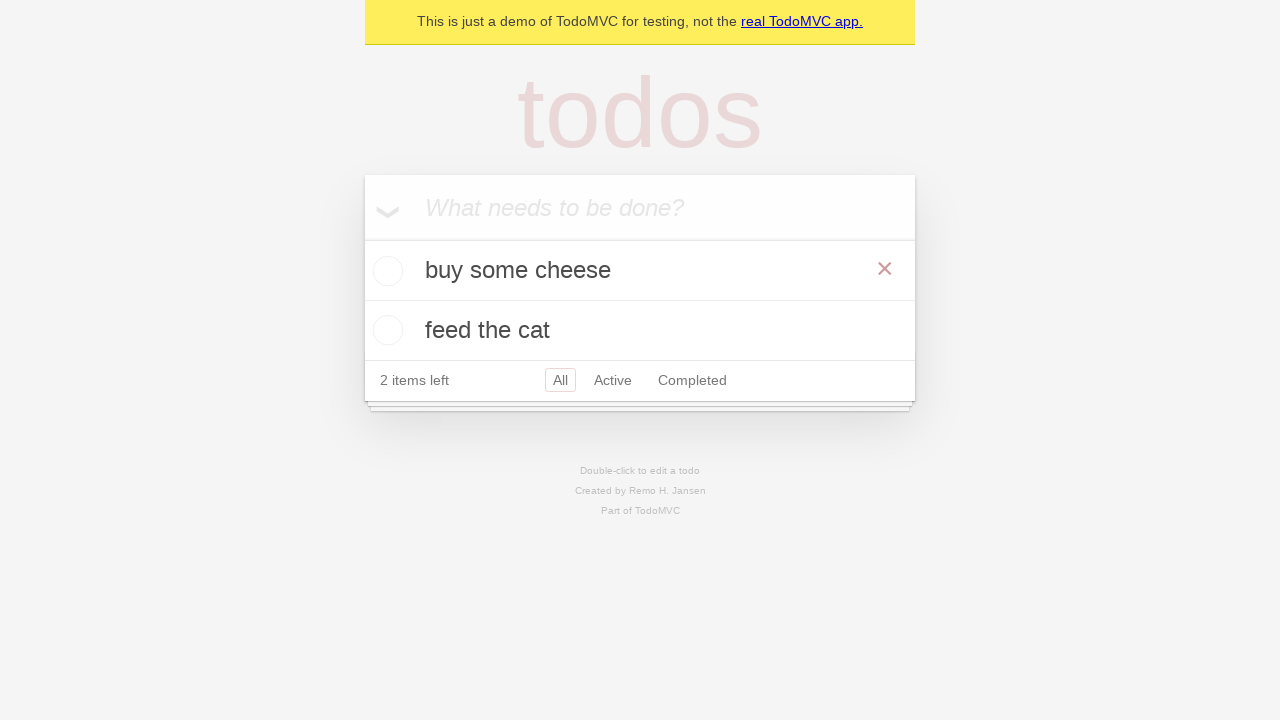